Tests file download functionality by navigating to a demo page and clicking the download button

Starting URL: https://demo.automationtesting.in/FileDownload.html

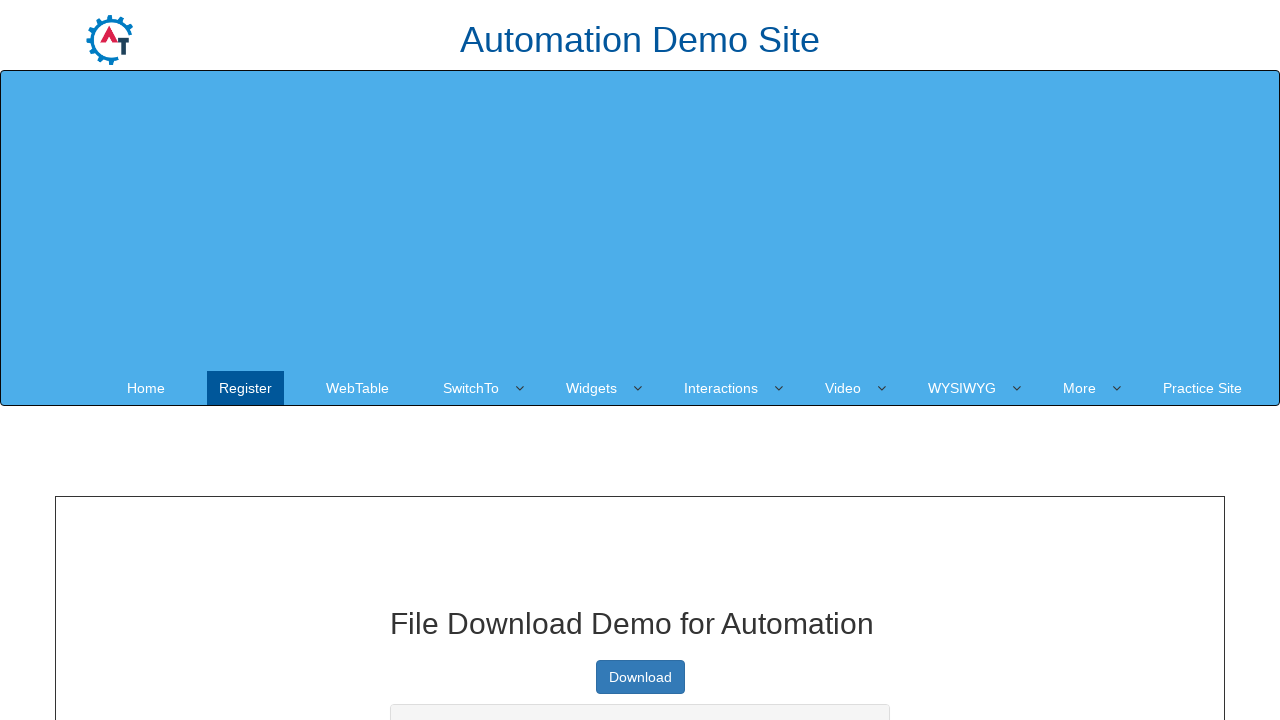

Navigated to FileDownload demo page
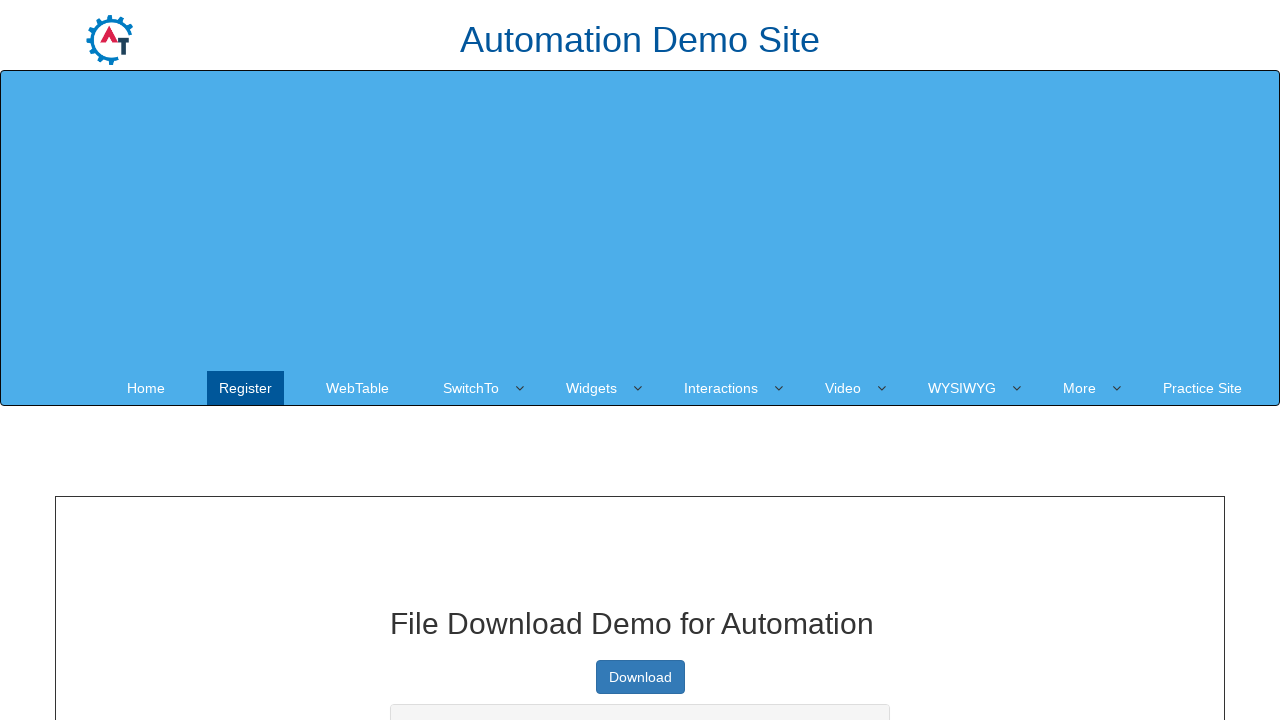

Clicked the download button at (640, 677) on xpath=//a[text()='Download' and @type='button']
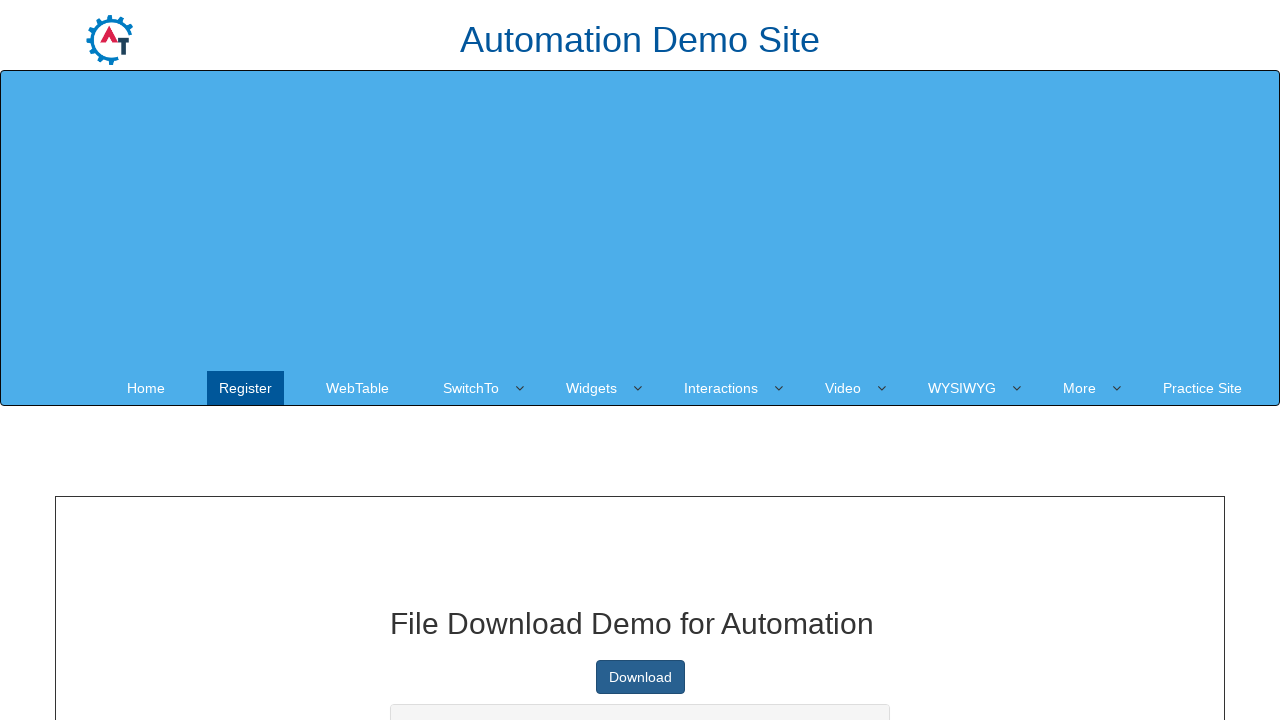

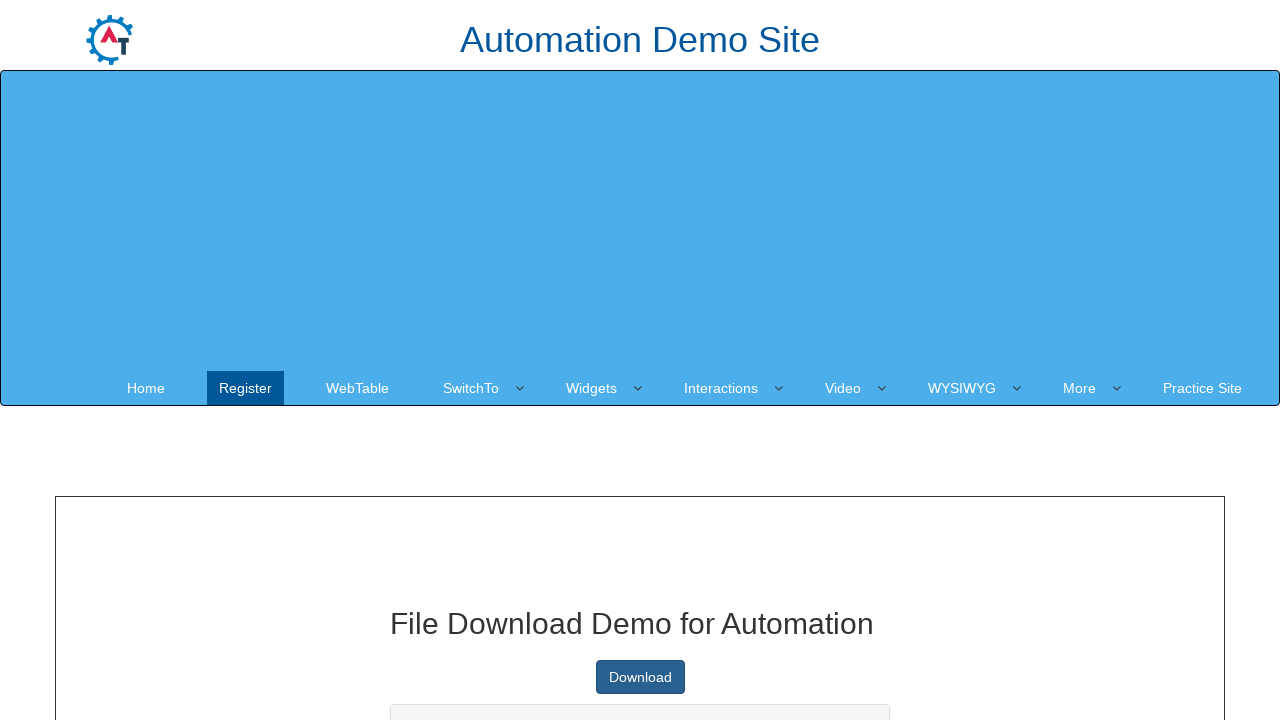